Navigates to QACart website and verifies the page loads successfully by checking the page content is available

Starting URL: https://qacart.com/

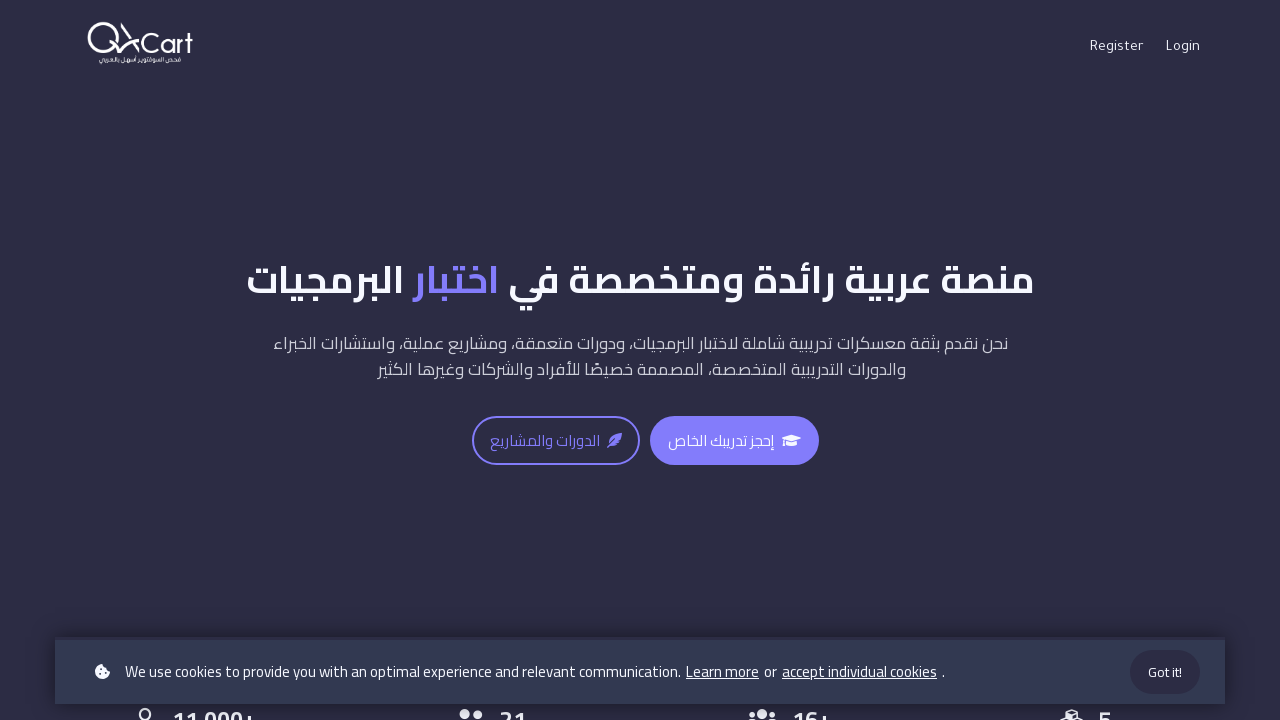

Navigated to https://qacart.com/
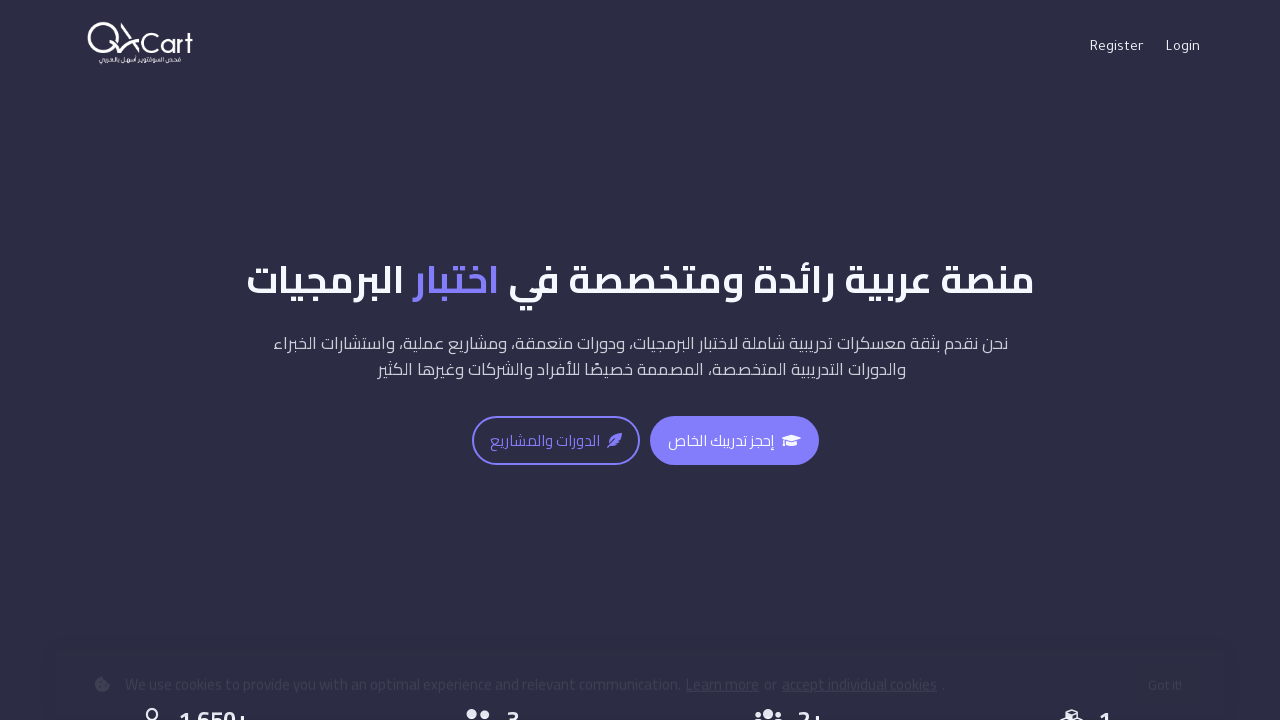

Page DOM content fully loaded
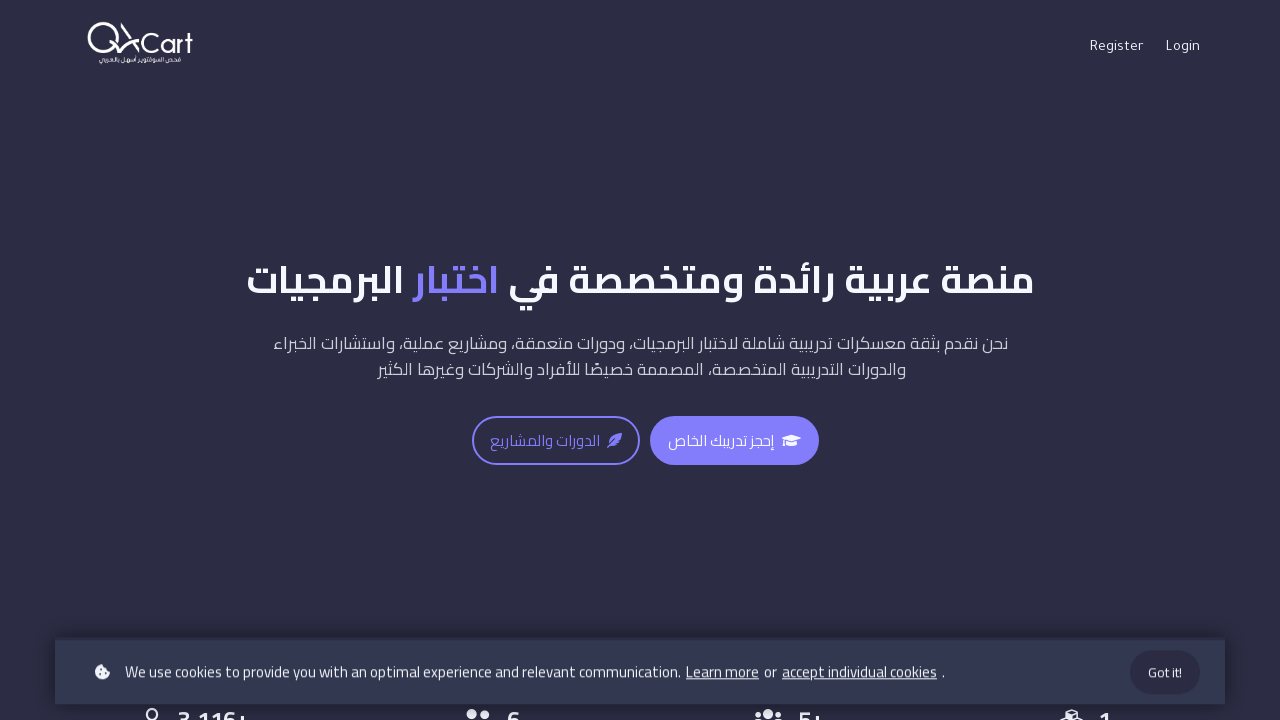

Verified page content is available and not empty
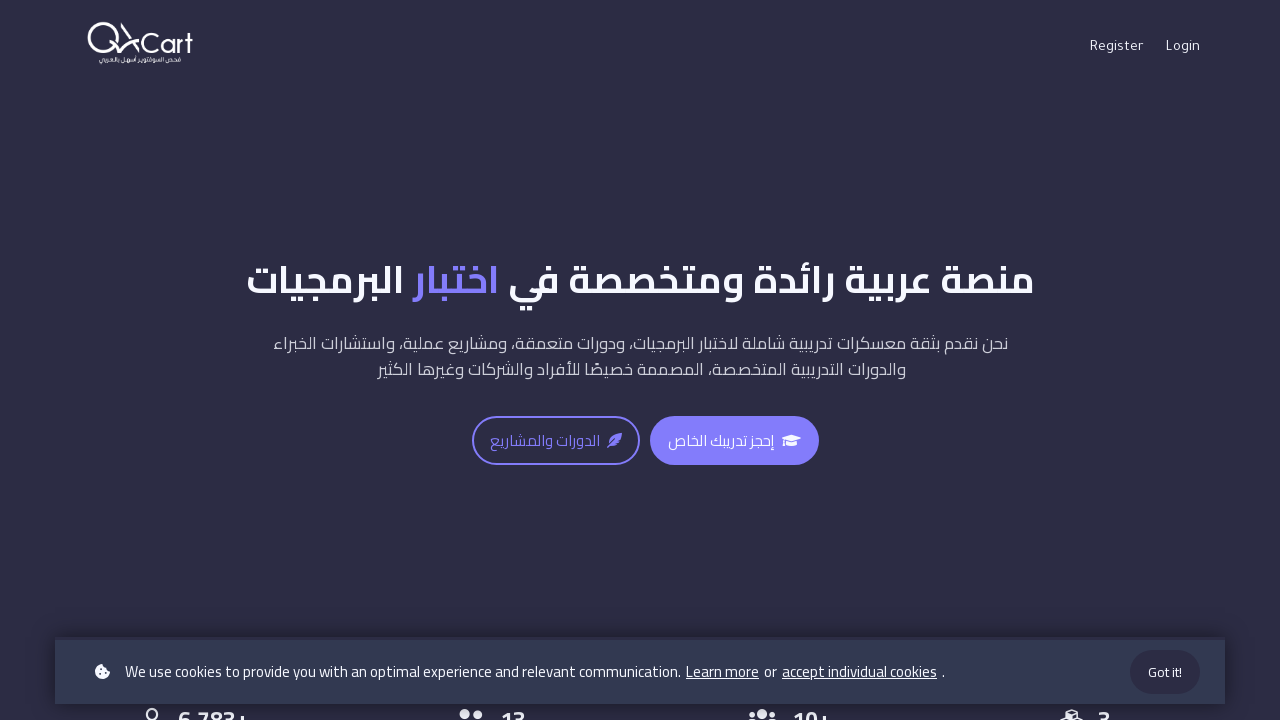

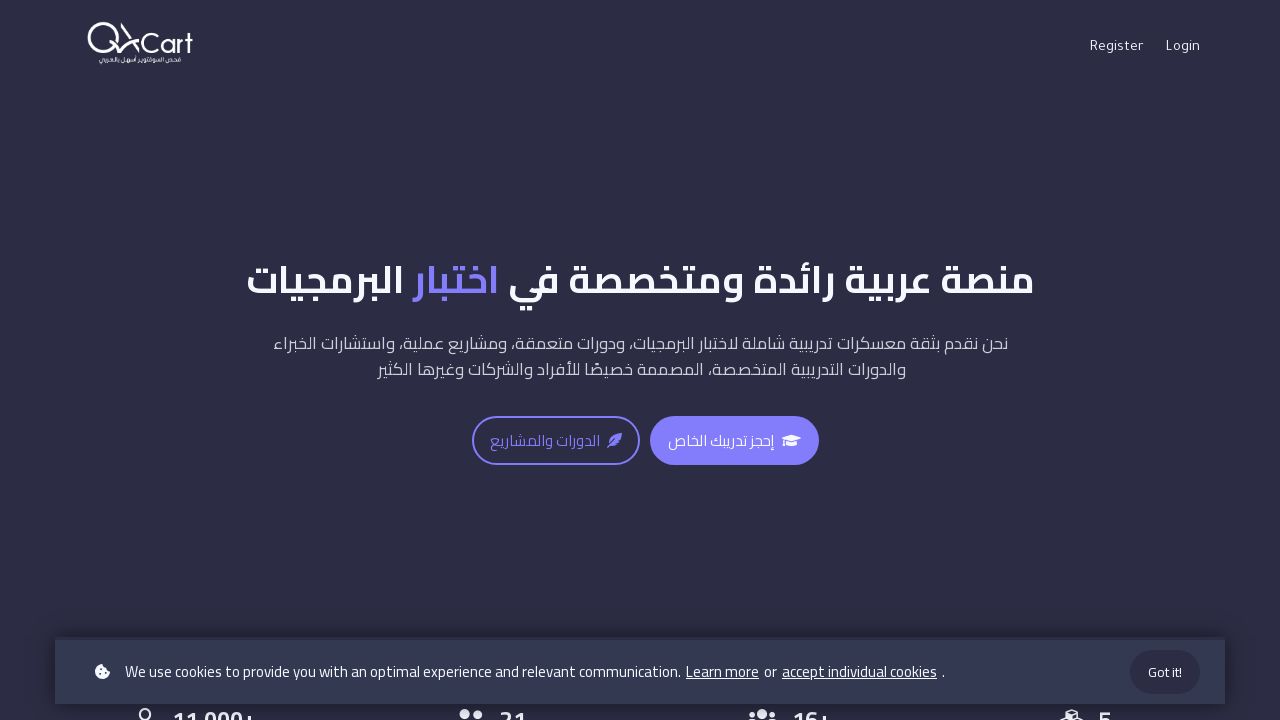